Tests dynamic loading by clicking a button and verifying that "Hello World!" text appears after loading completes

Starting URL: https://automationfc.github.io/dynamic-loading/

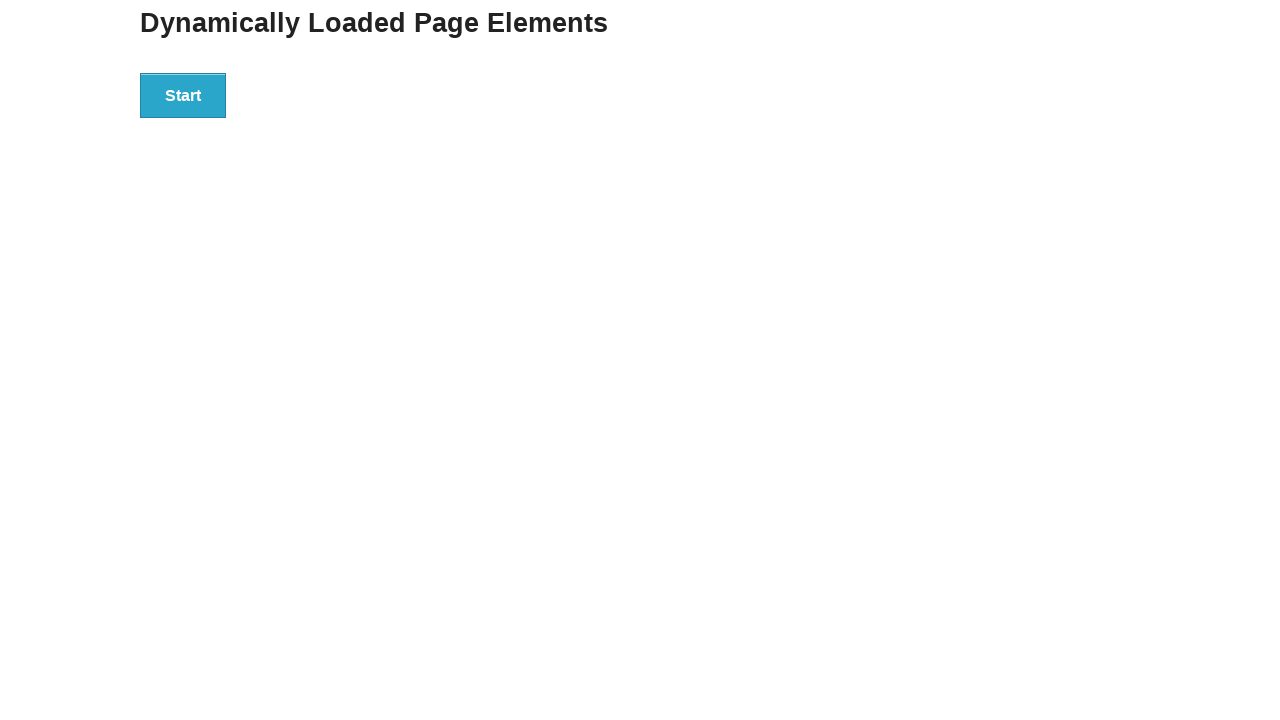

Navigated to dynamic loading test page
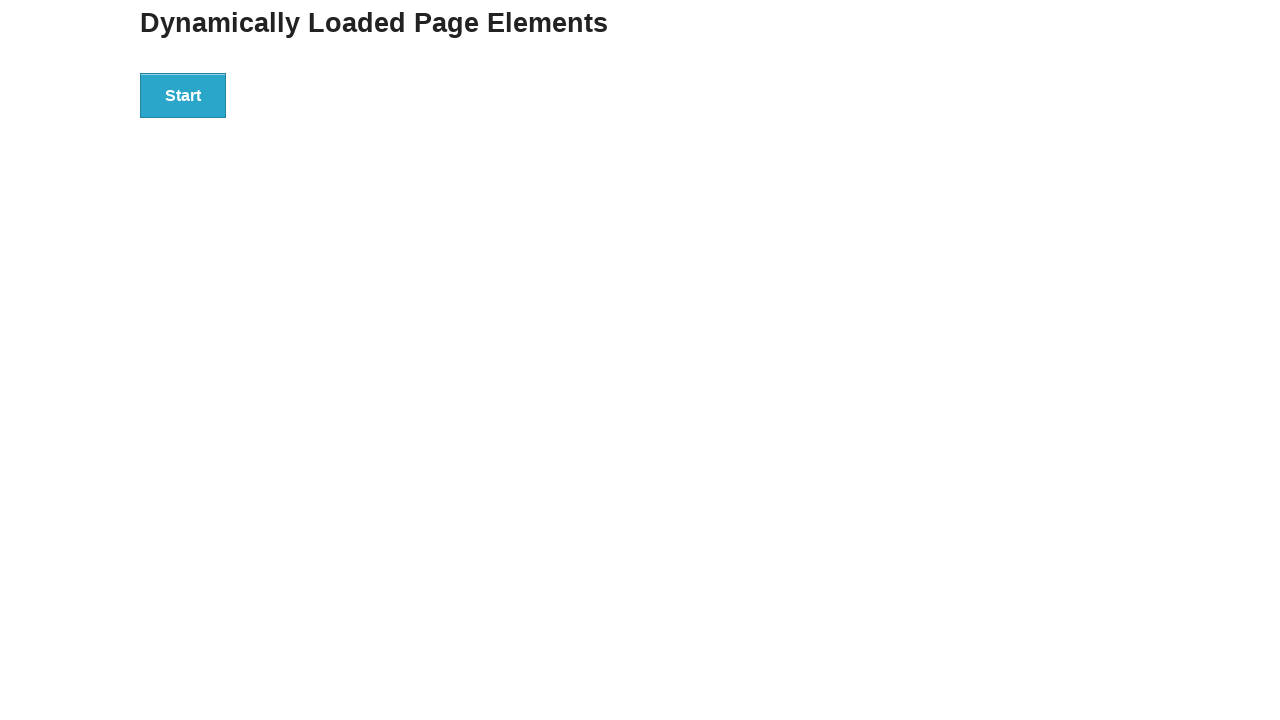

Clicked start button to trigger dynamic loading at (183, 95) on #start > button
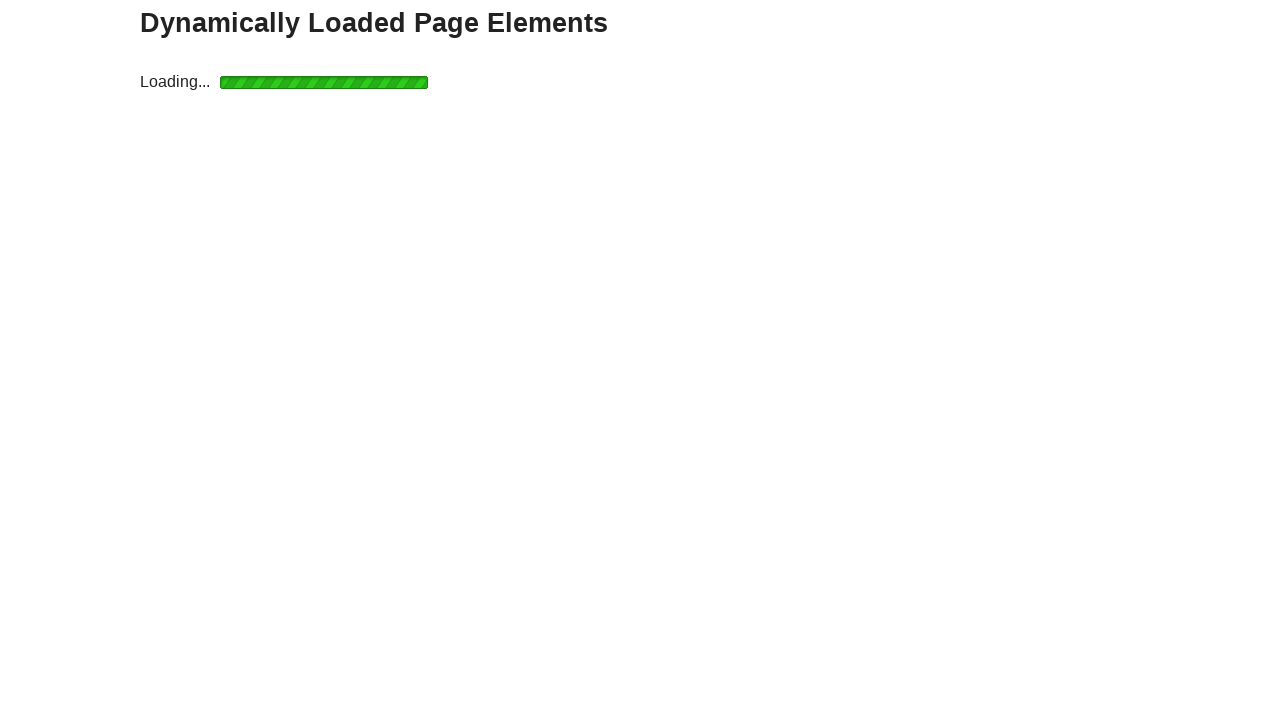

Waited for 'Hello World!' text to appear after loading completed
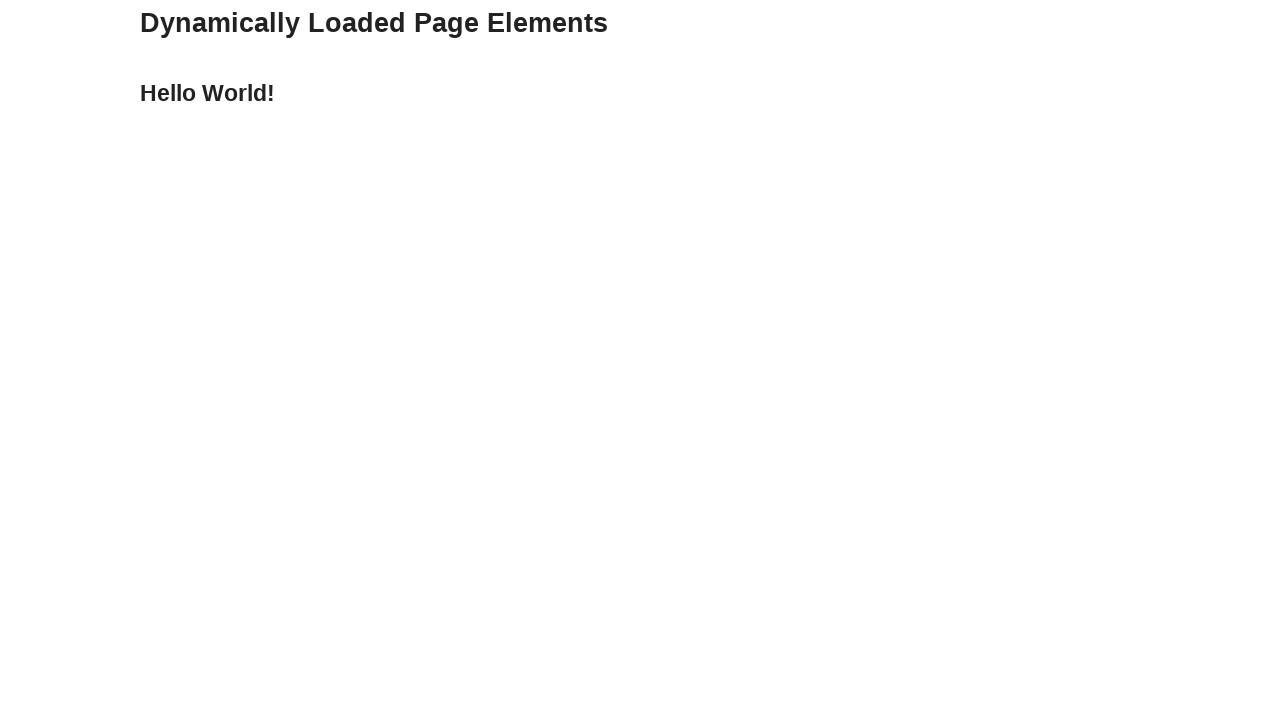

Verified that 'Hello World!' text is displayed correctly
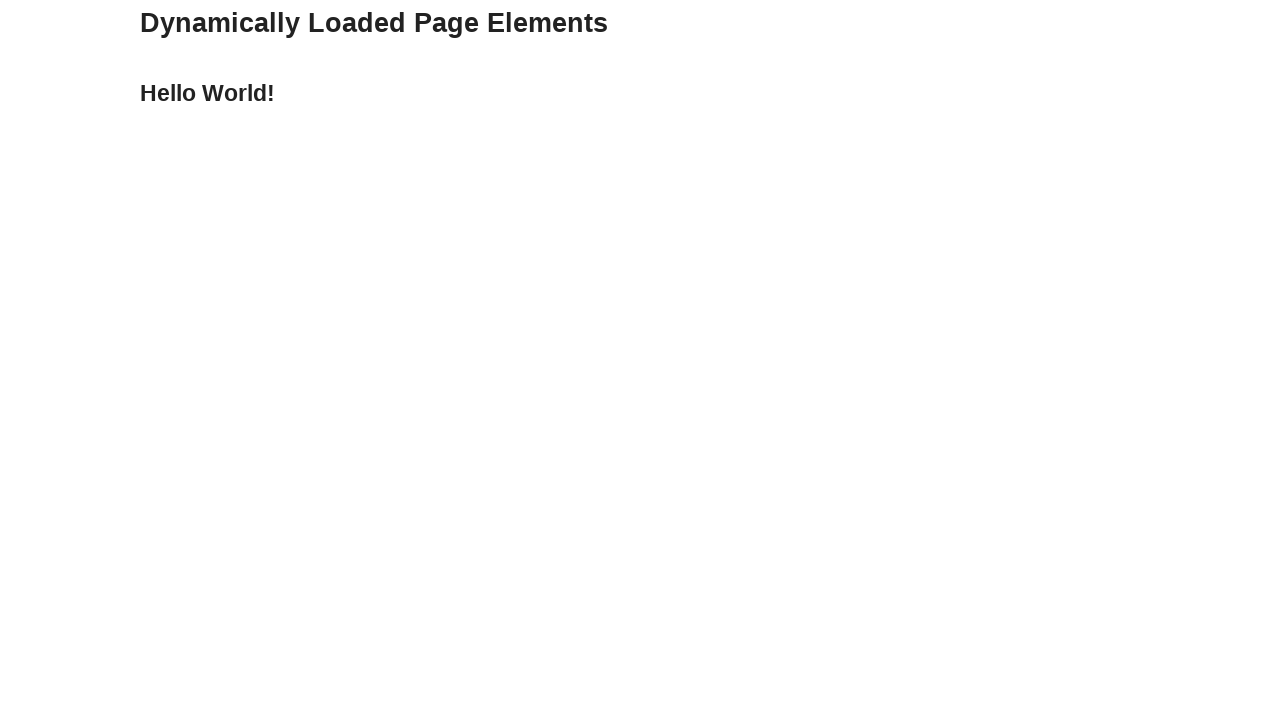

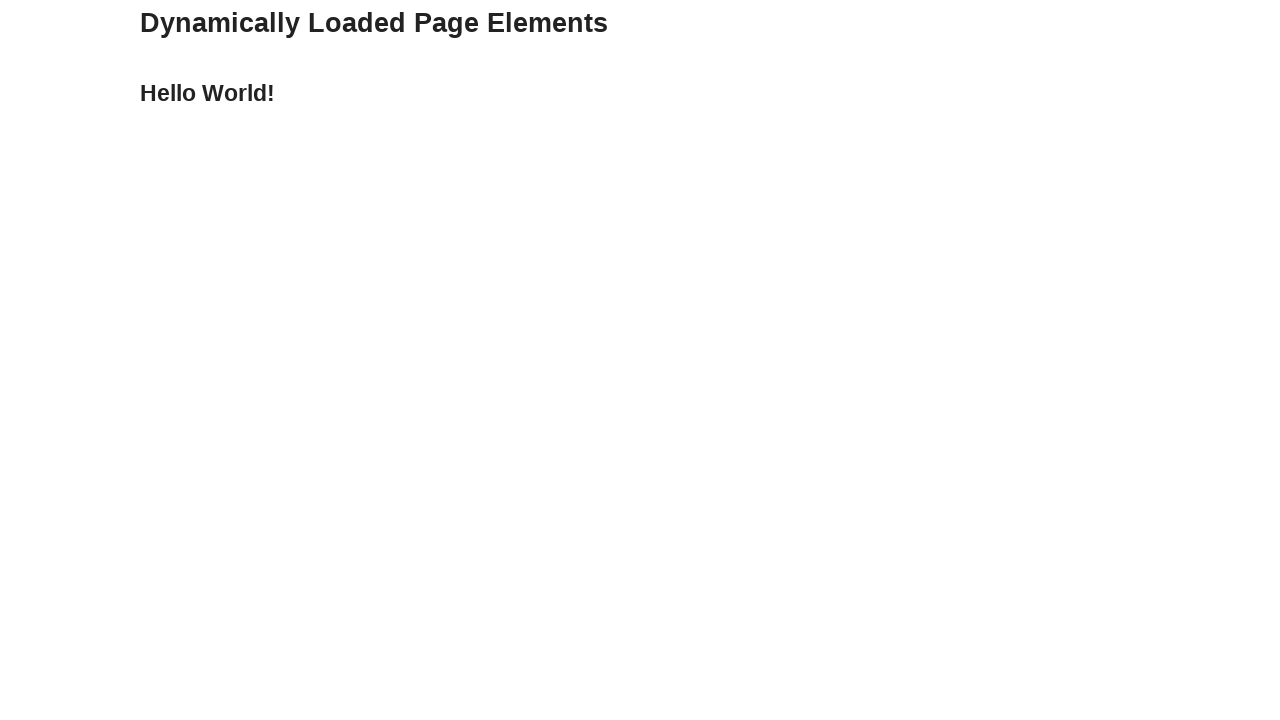